Tests right-click context menu functionality by performing a right-click action on an element and interacting with the context menu items

Starting URL: http://swisnl.github.io/jQuery-contextMenu/demo.html

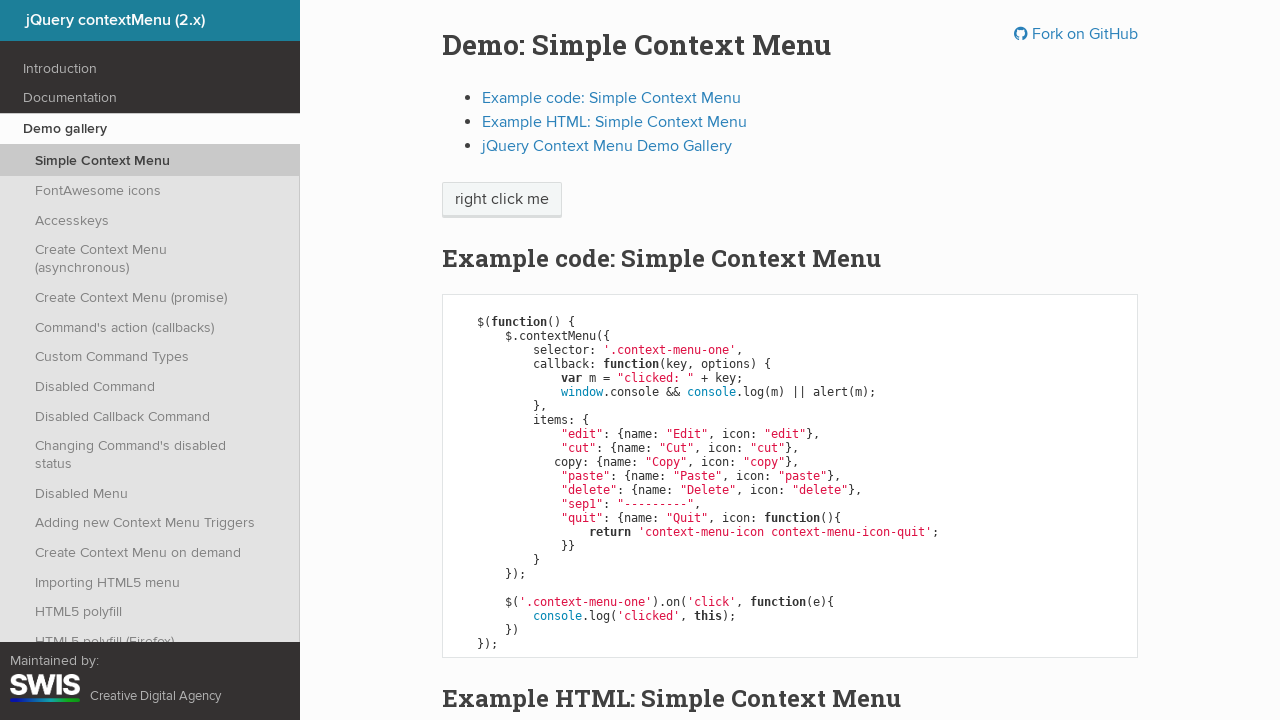

Located the right-click target element
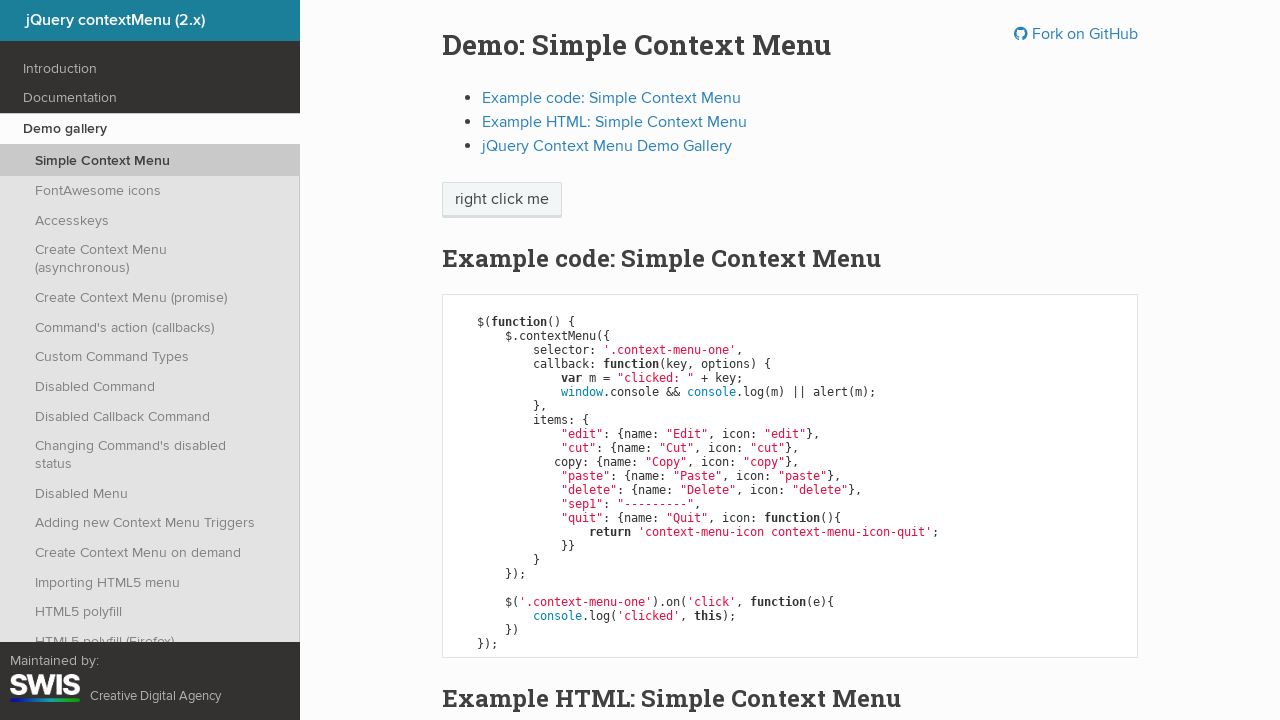

Performed right-click on the target element at (502, 200) on xpath=//span[text()='right click me']
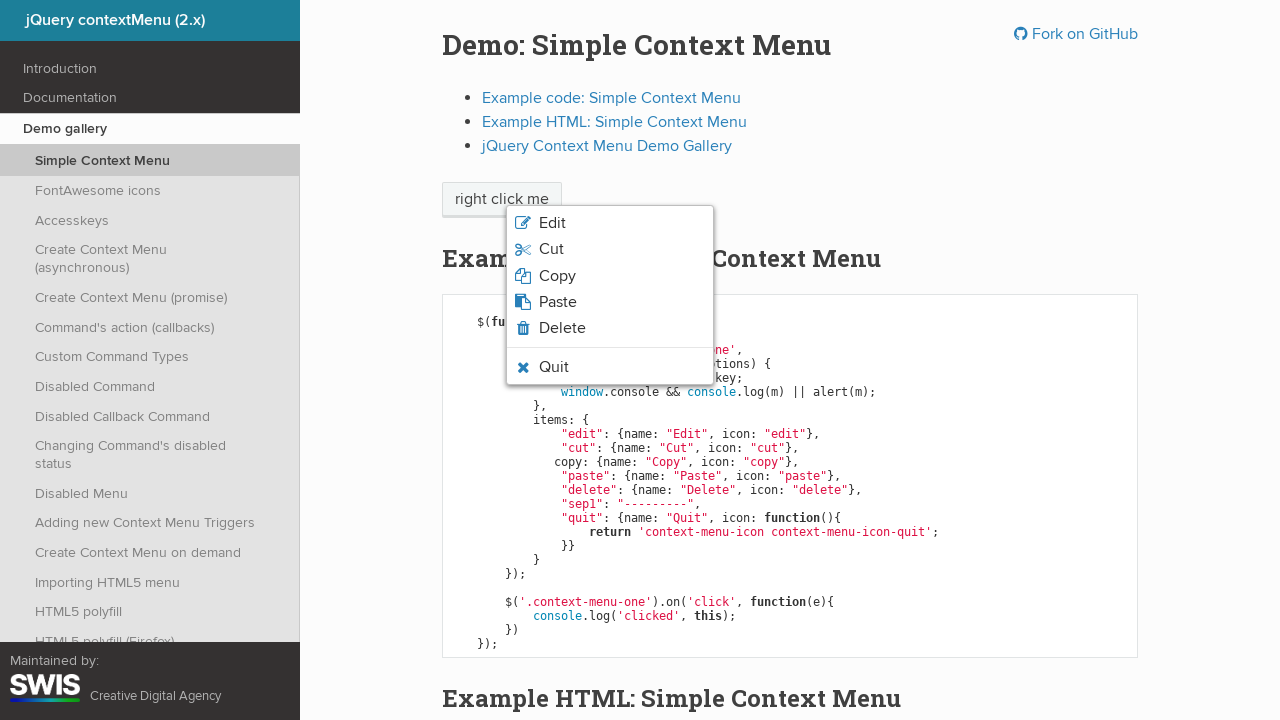

Context menu appeared
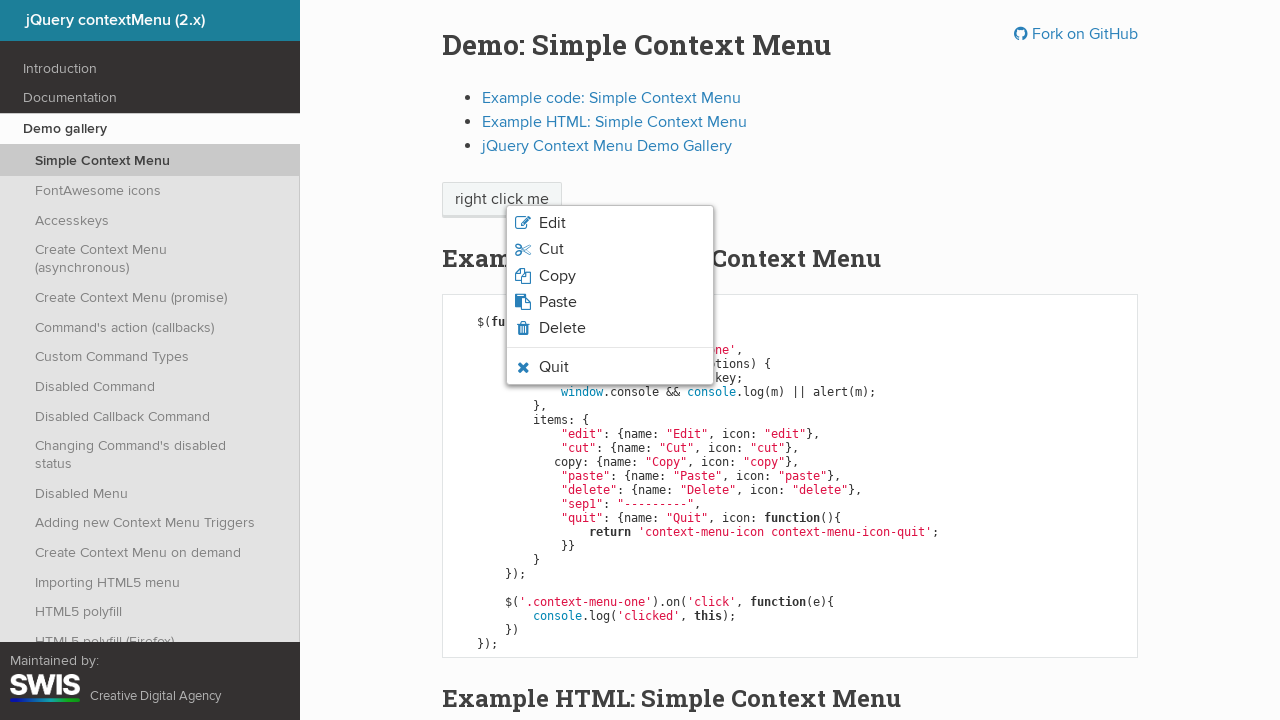

Clicked the Quit option from the context menu at (554, 367) on xpath=//span[text()='Quit']
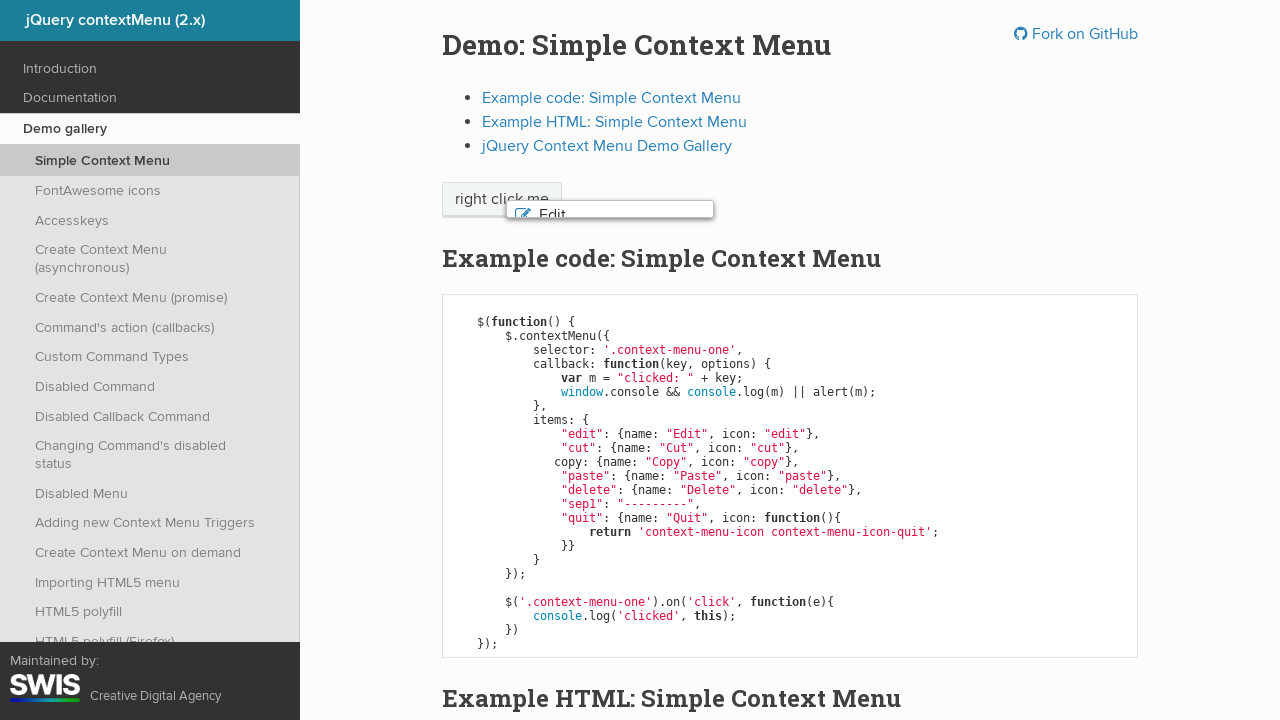

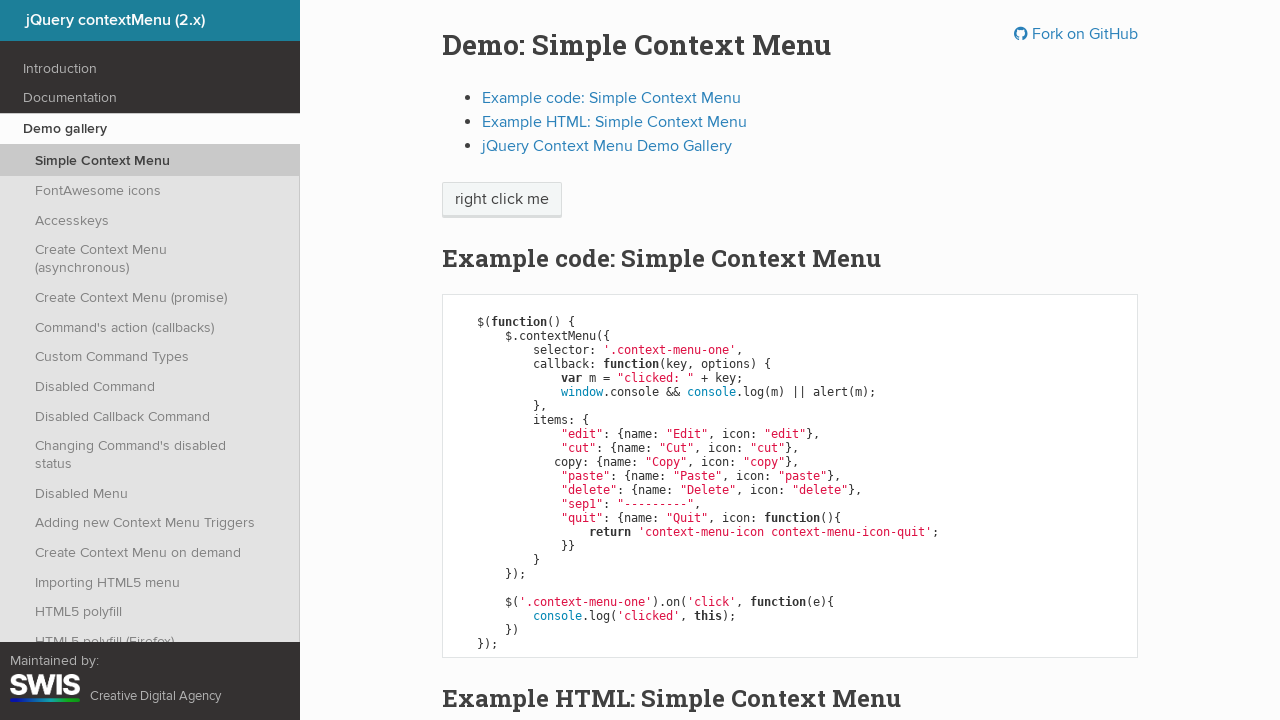